Navigates to ToolsQA website and scrolls to different sections of the page using JavaScript scroll into view

Starting URL: https://toolsqa.com/

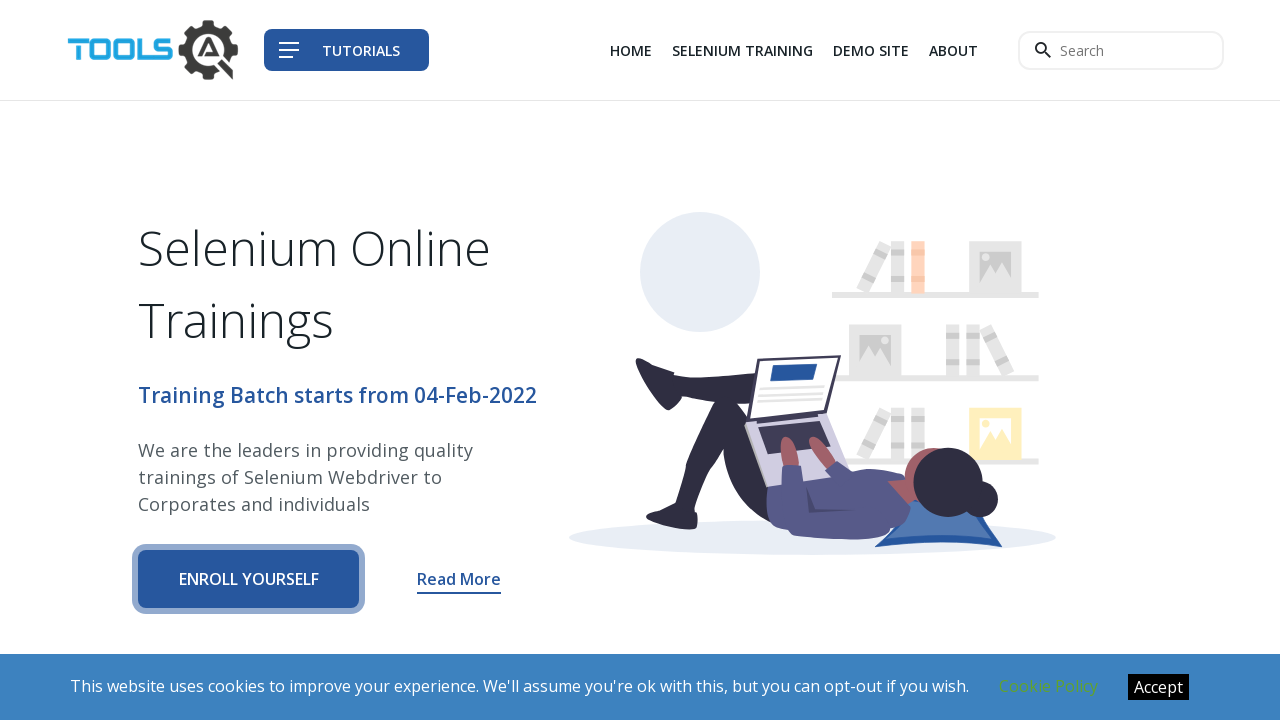

Scrolled to SITE LINKS section using scroll_into_view_if_needed()
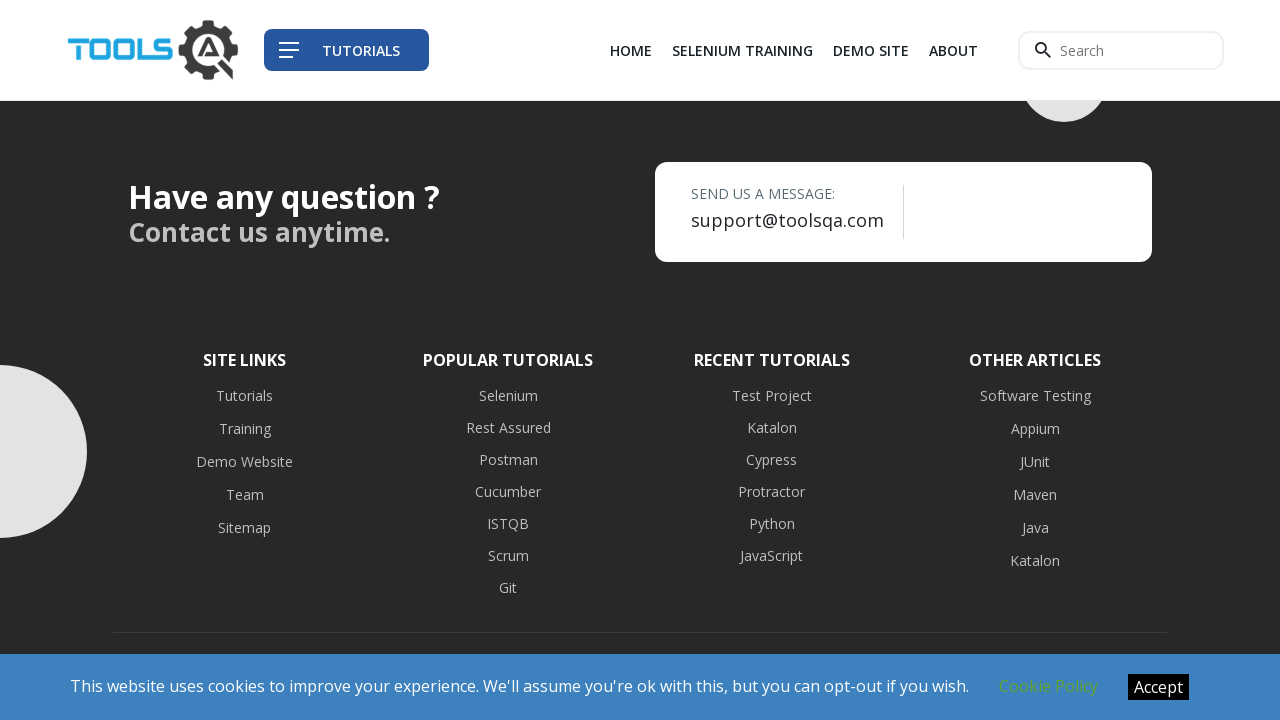

Waited 2000ms for scroll animation to complete
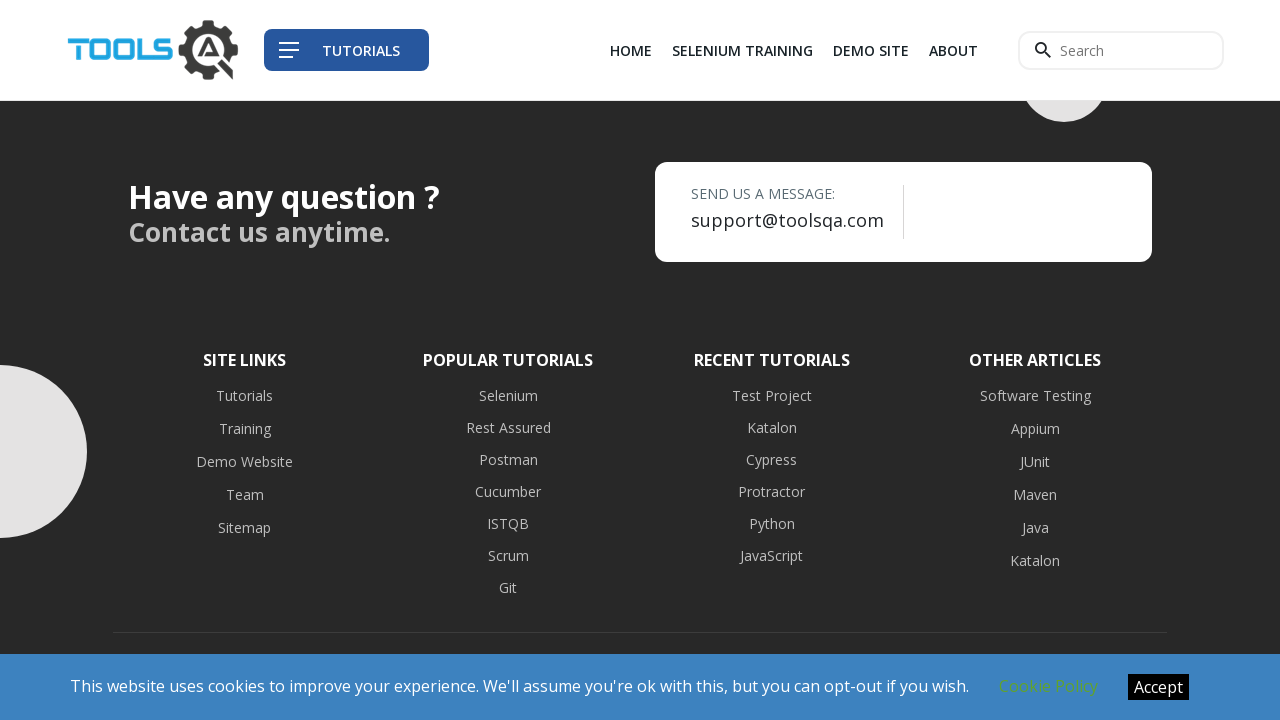

Scrolled to articles heading section using scroll_into_view_if_needed()
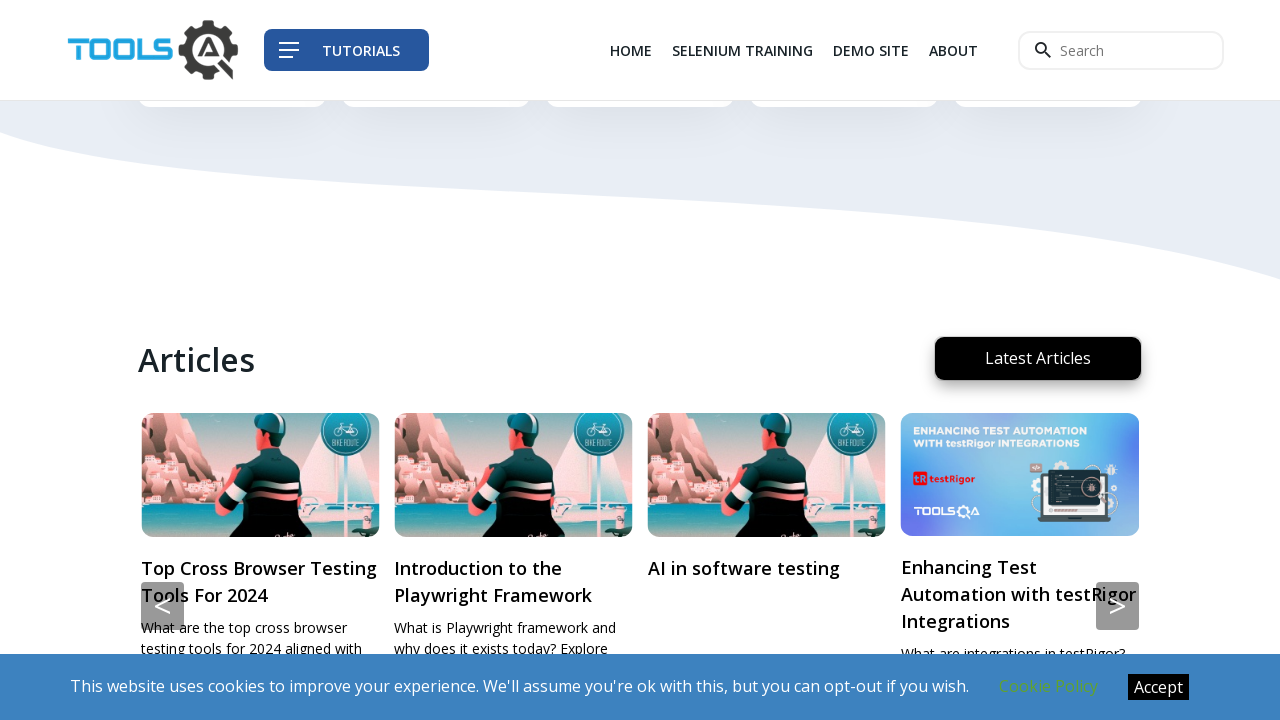

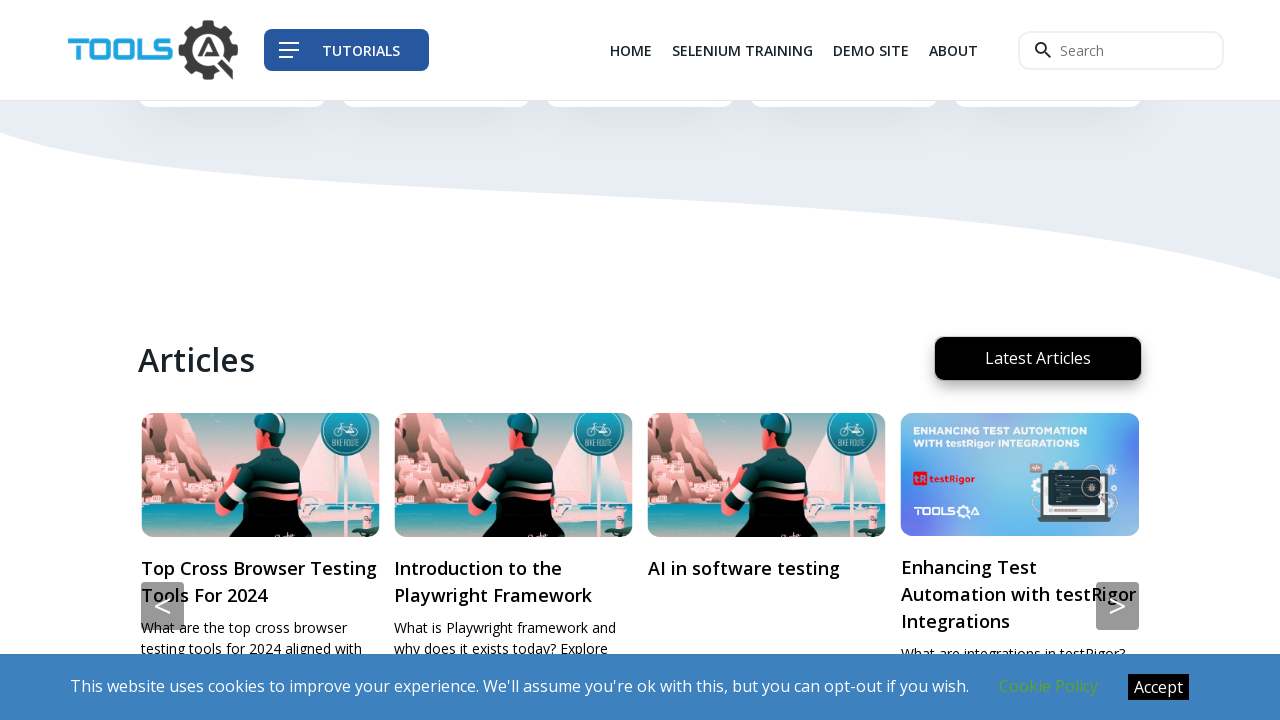